Verifies that clicking a button opens a popup modal and the close button dismisses it

Starting URL: https://thefreerangetester.github.io/sandbox-automation-testing/

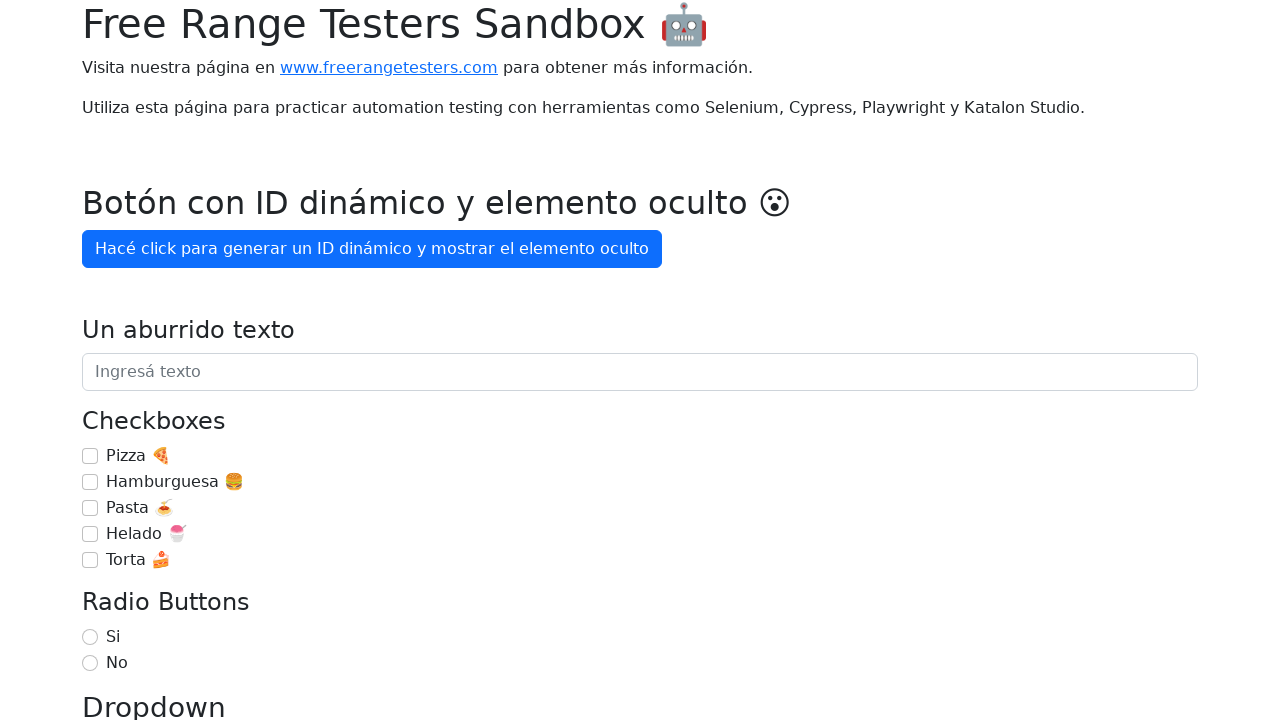

Clicked 'Mostrar popup' button to open popup modal at (154, 361) on internal:role=button[name="Mostrar popup"i]
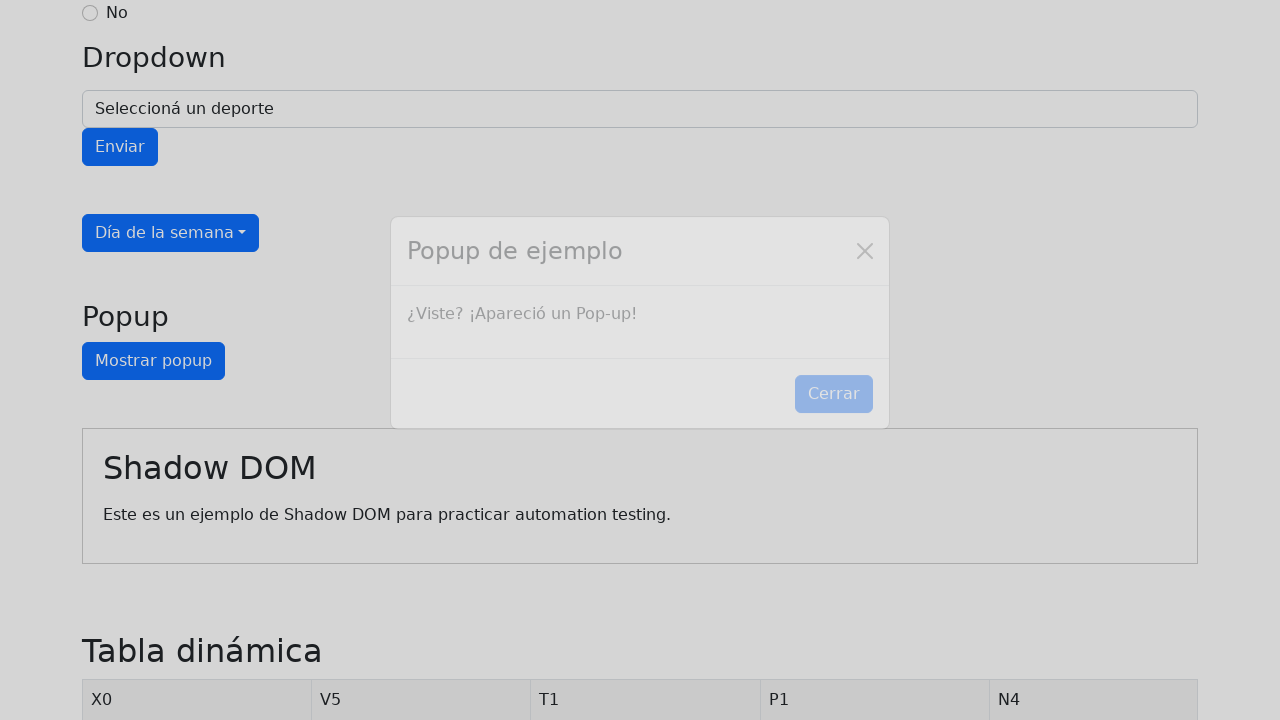

Popup modal appeared with expected text '¿Viste? ¡Apareció un Pop-up!'
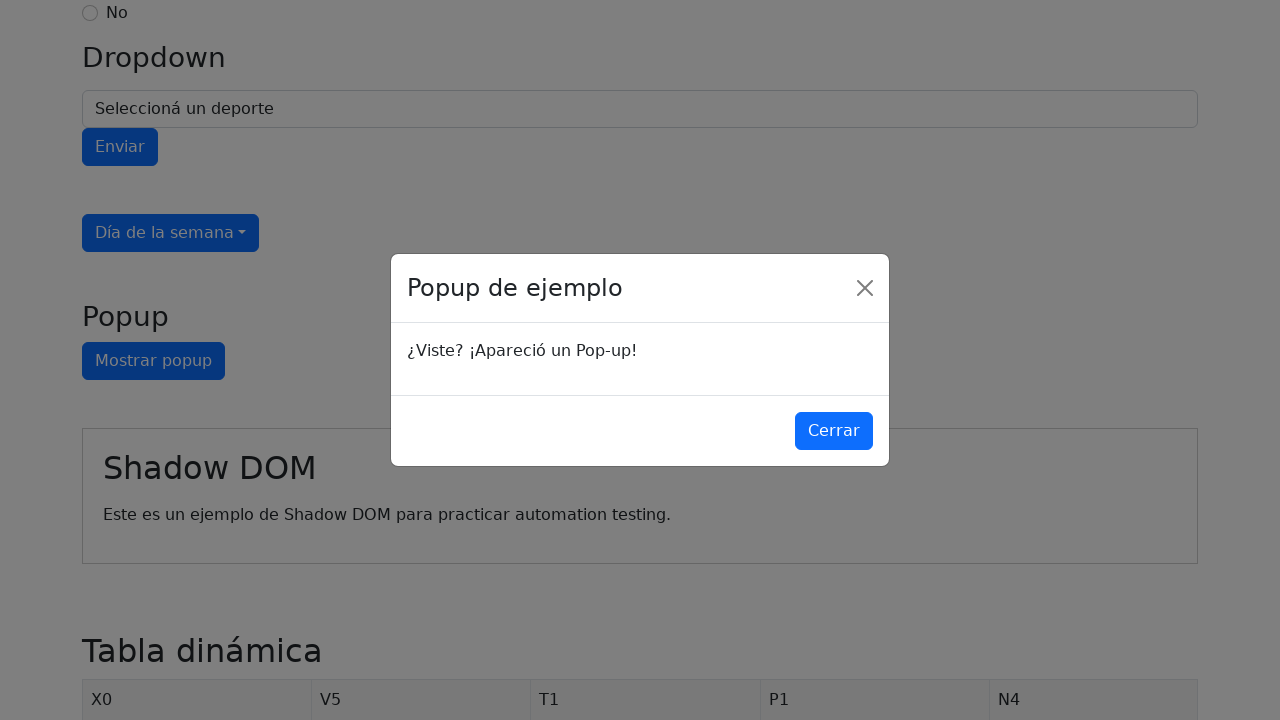

Clicked 'Cerrar' button to close the popup modal at (834, 431) on internal:role=button[name="Cerrar"i]
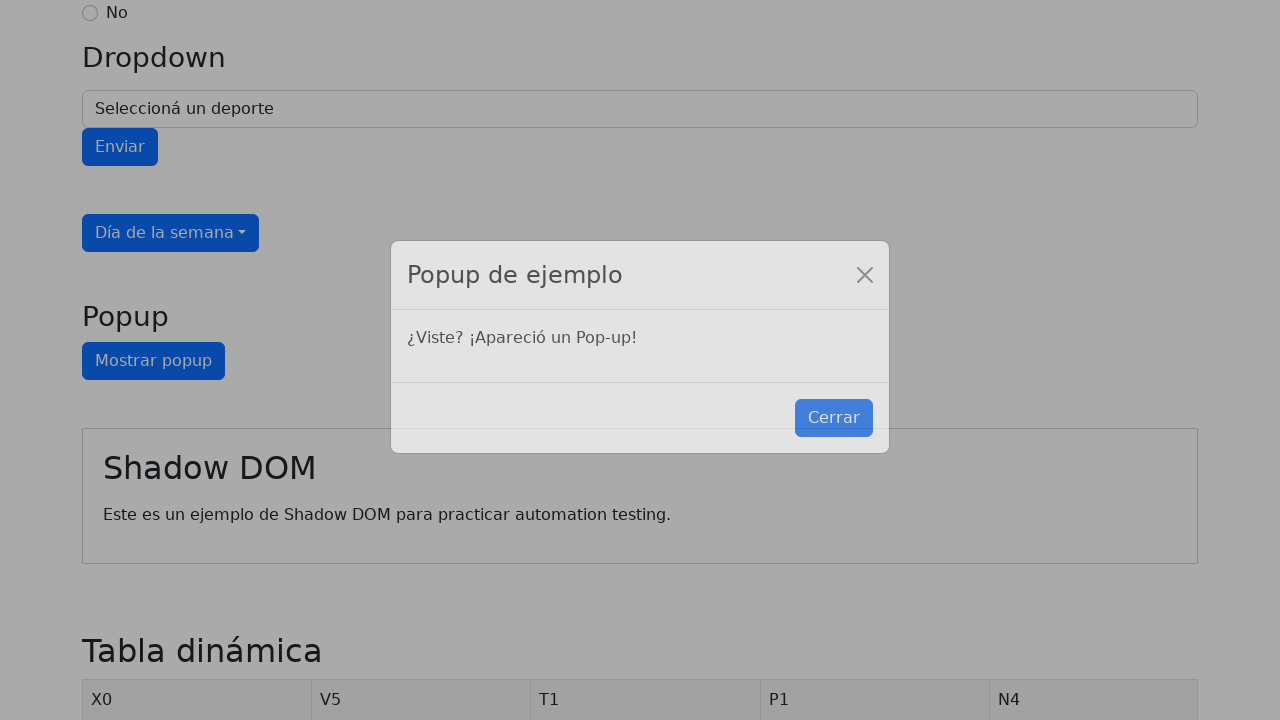

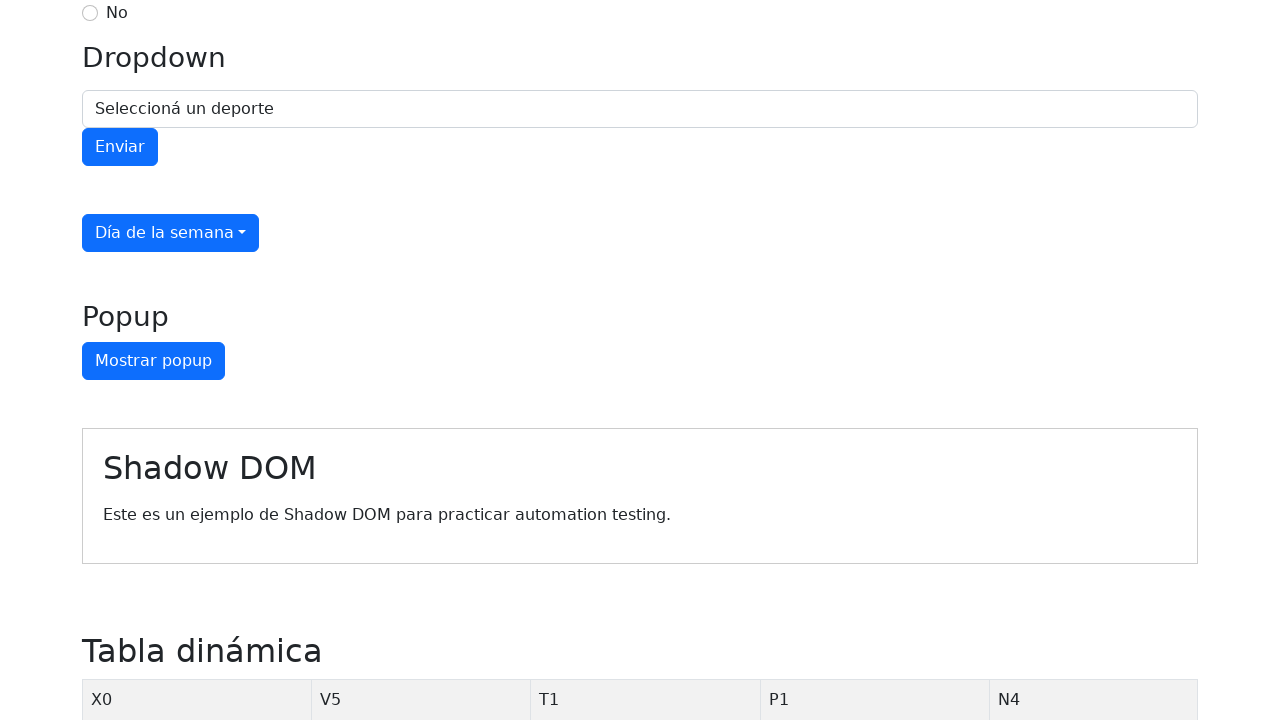